Tests dynamic content functionality by navigating to dynamic content page and adding a new element

Starting URL: https://erikdark.github.io/zachet_selenium_01/

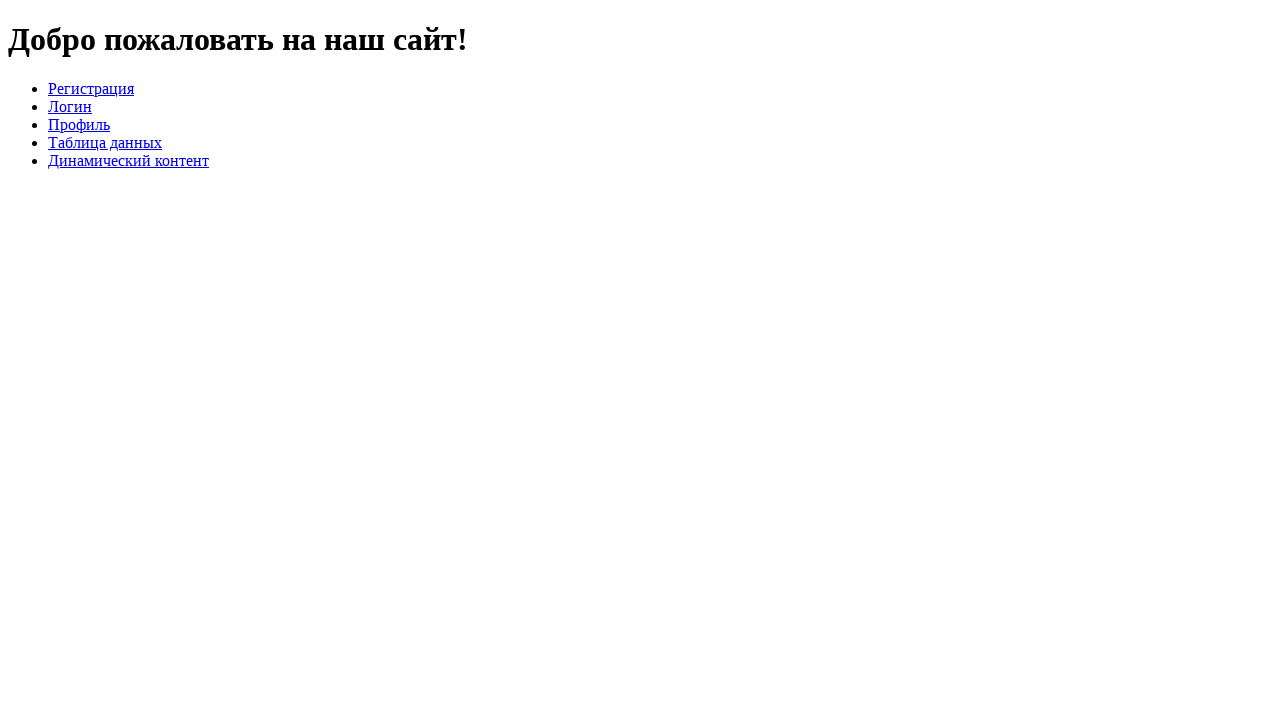

Clicked on dynamic content link at (128, 160) on text=Динамический контент
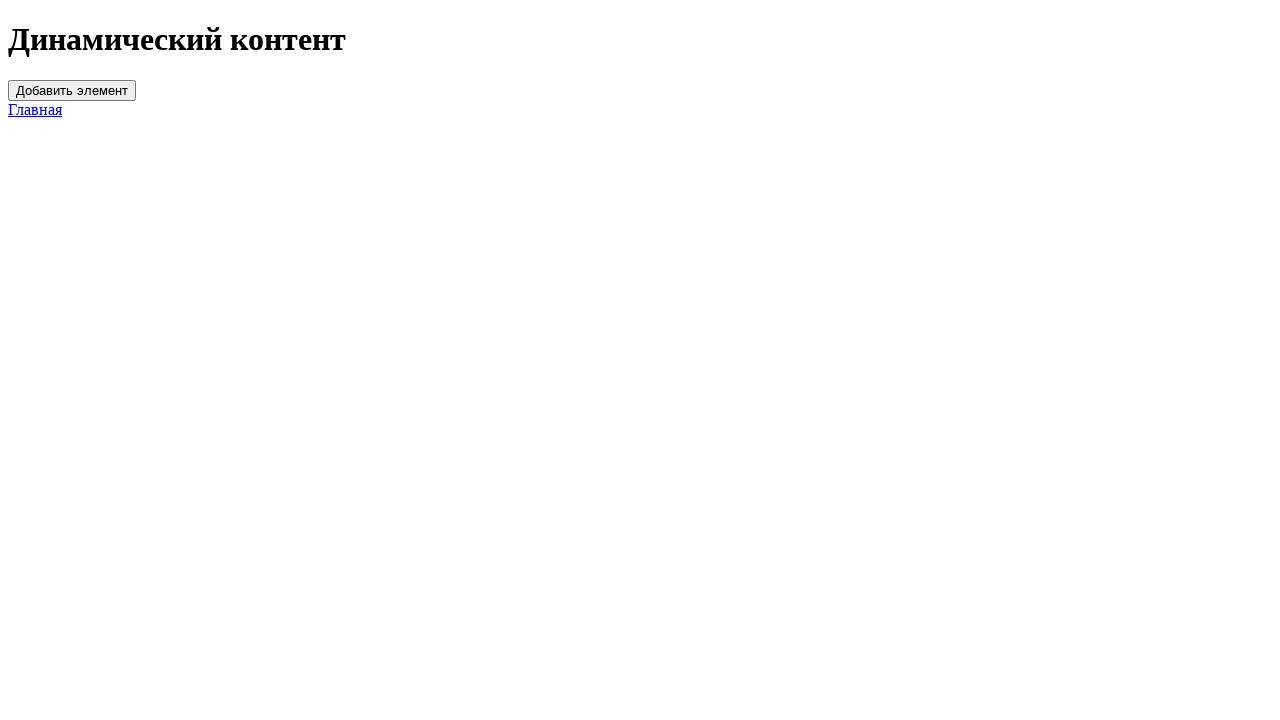

Clicked add element button at (72, 90) on #add-element
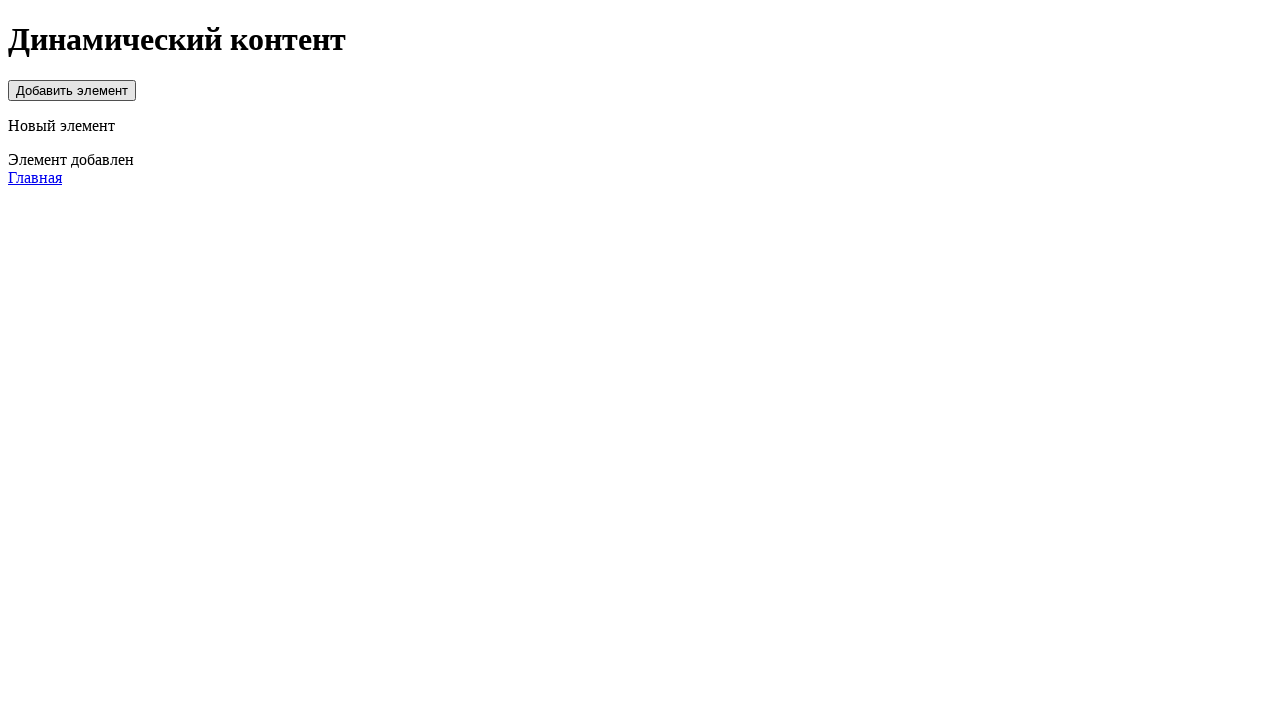

New element appeared in content area
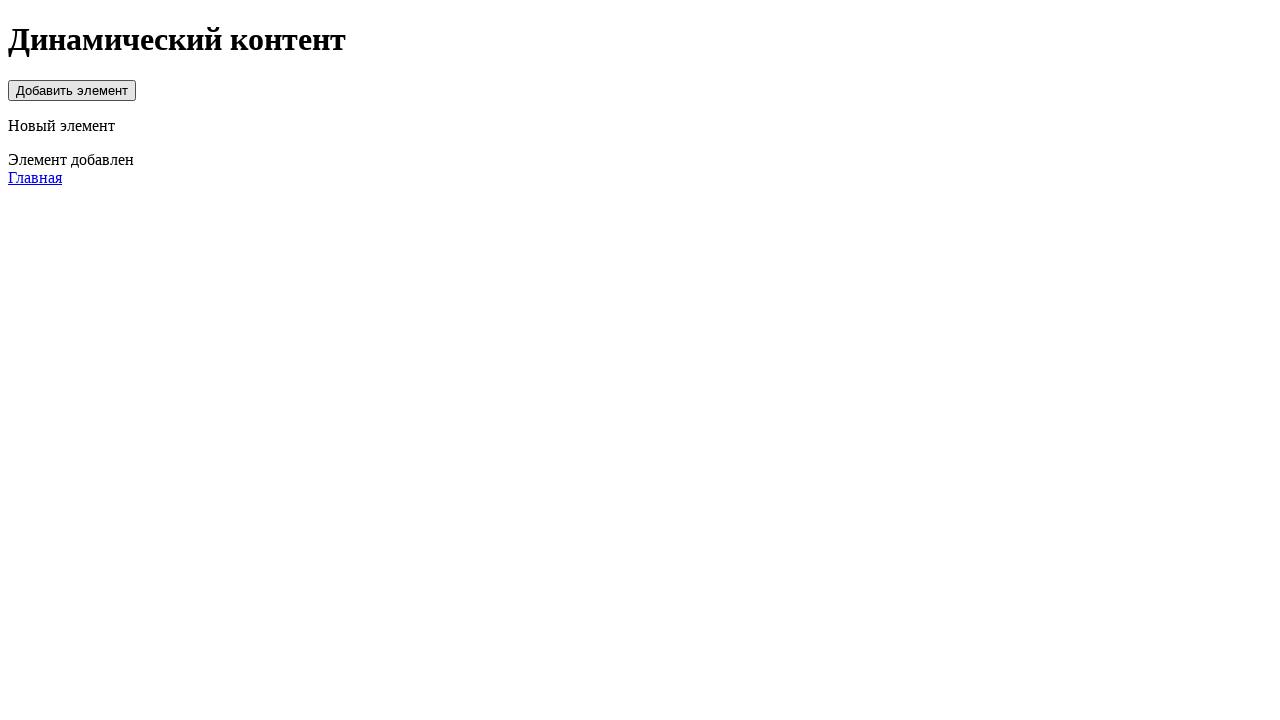

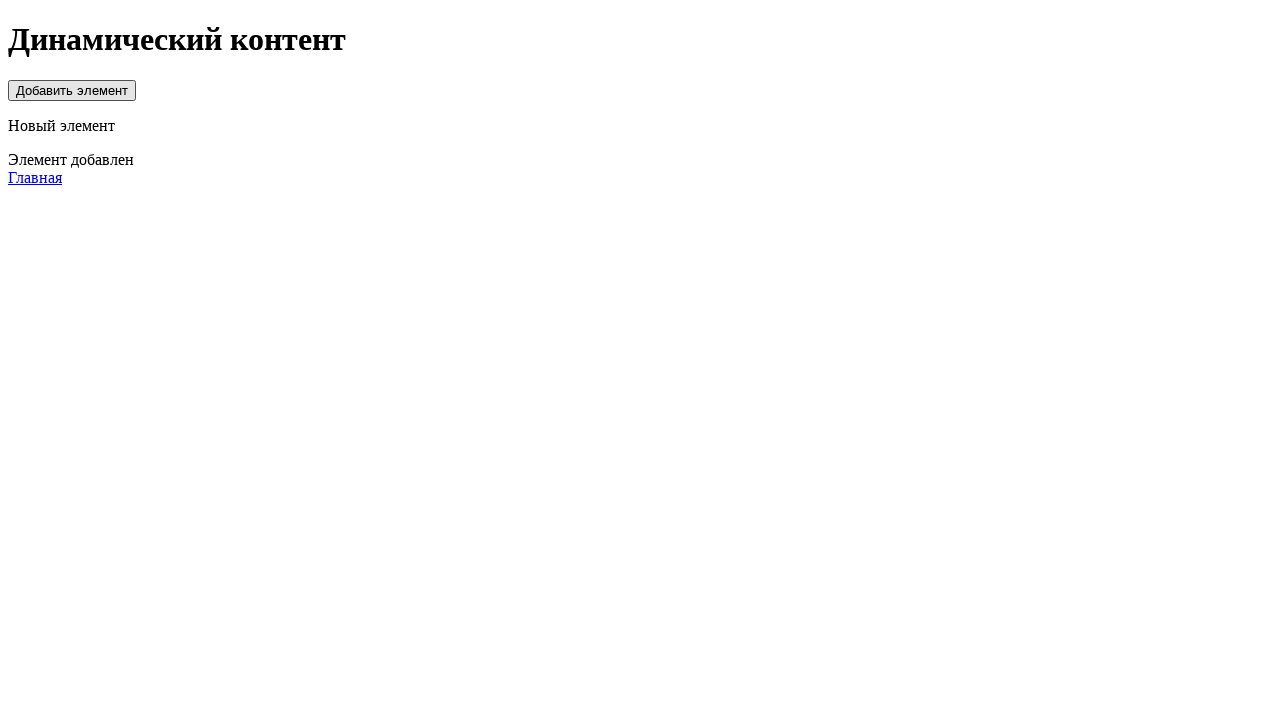